Checks that the h1 heading on the page contains the expected text "Här startar din IT-karriär!"

Starting URL: https://www.iths.se

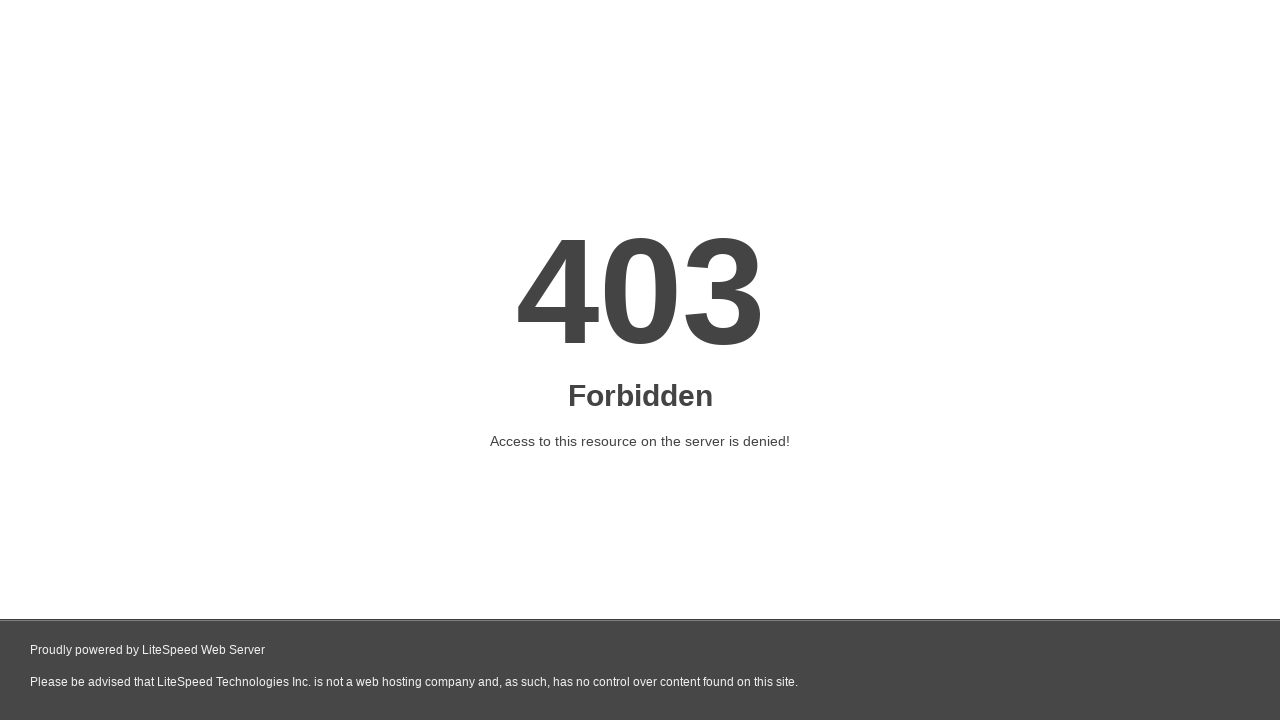

Navigated to https://www.iths.se
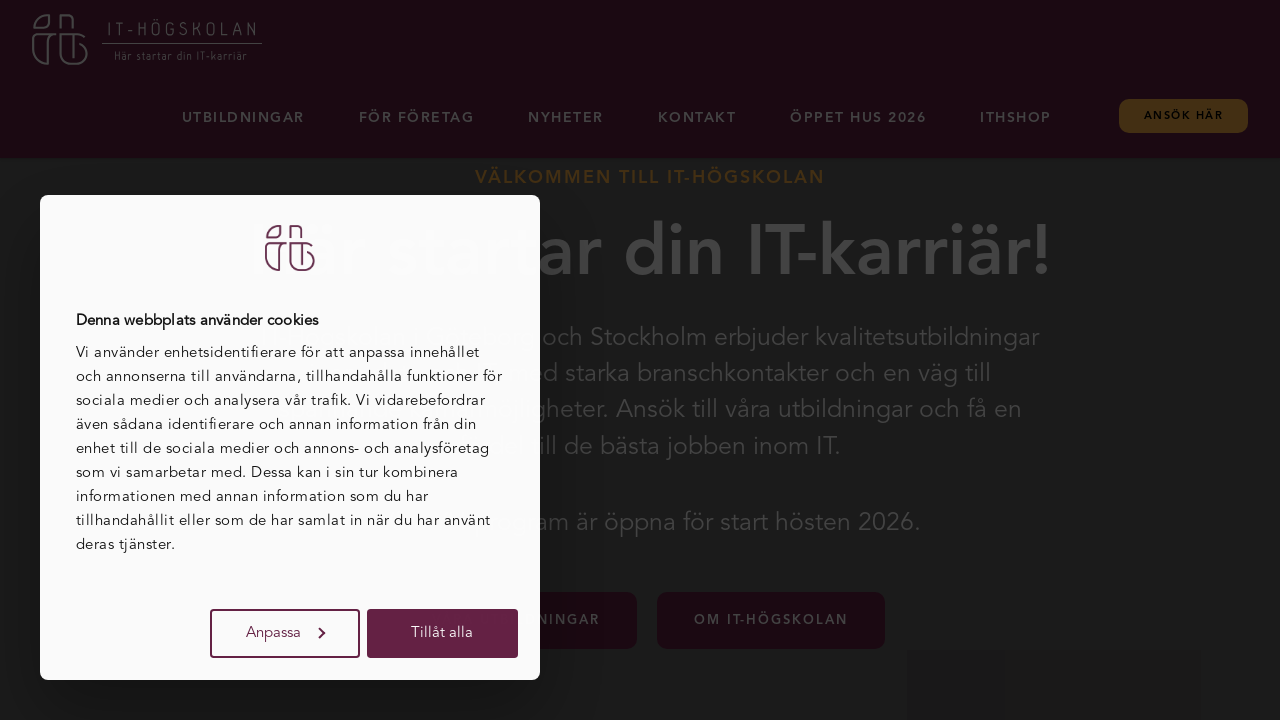

Located h1 heading element
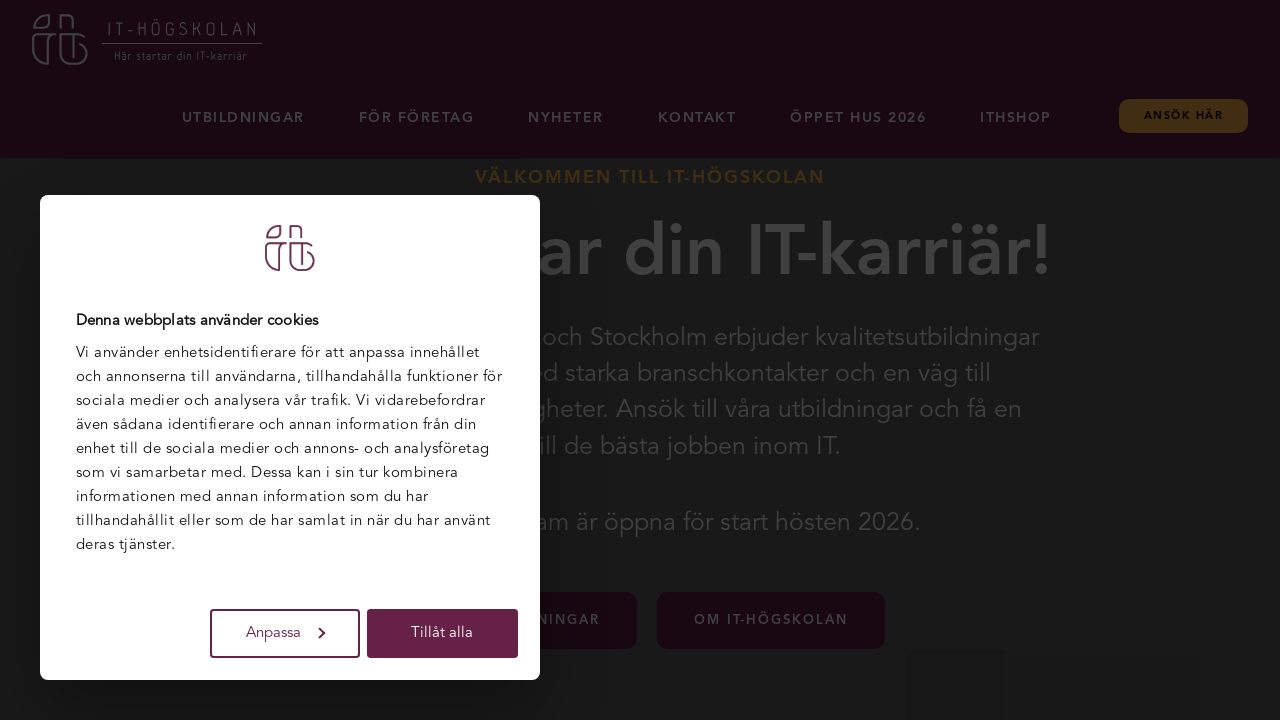

Retrieved h1 heading text: 'Här startar din IT-karriär!'
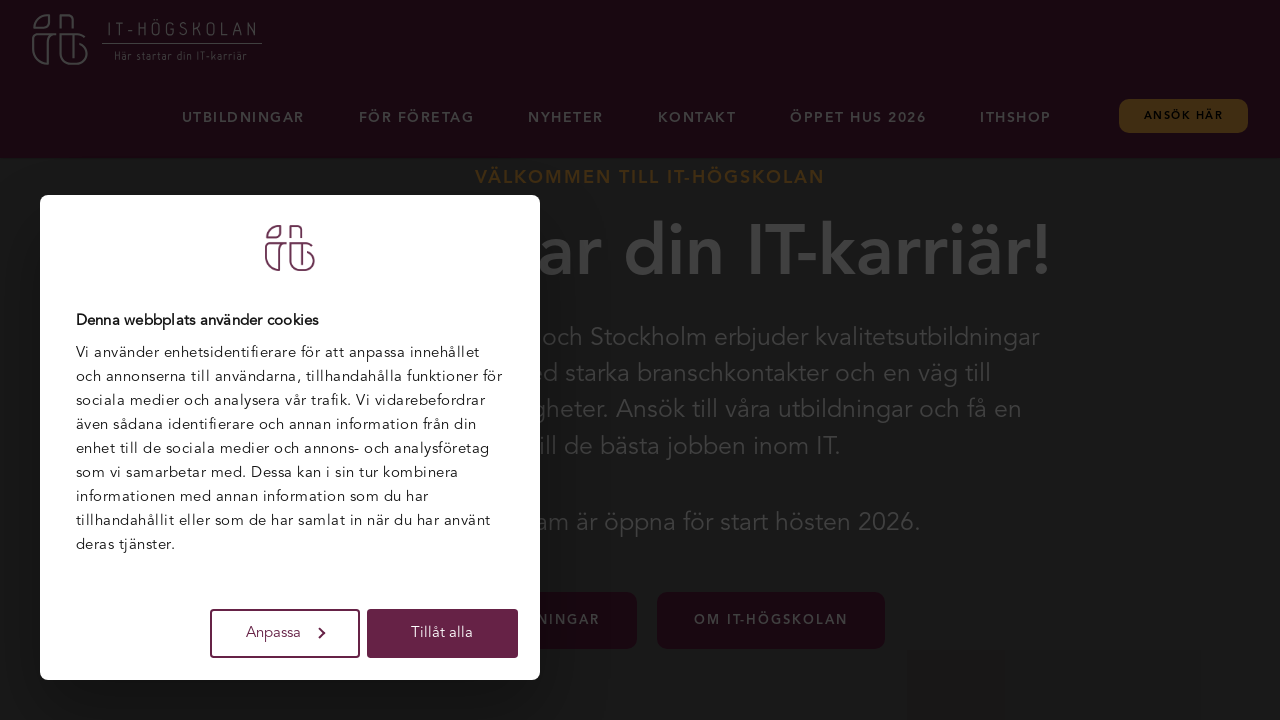

Verified h1 heading contains expected text 'Här startar din IT-karriär!'
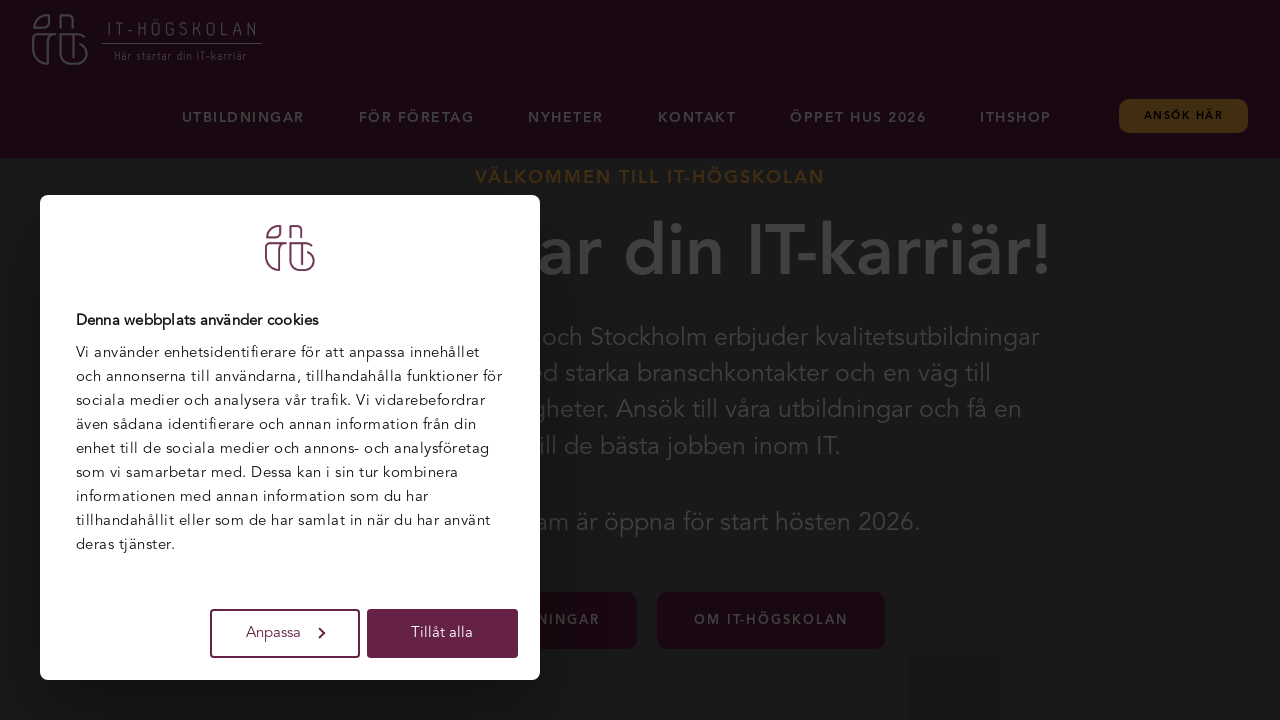

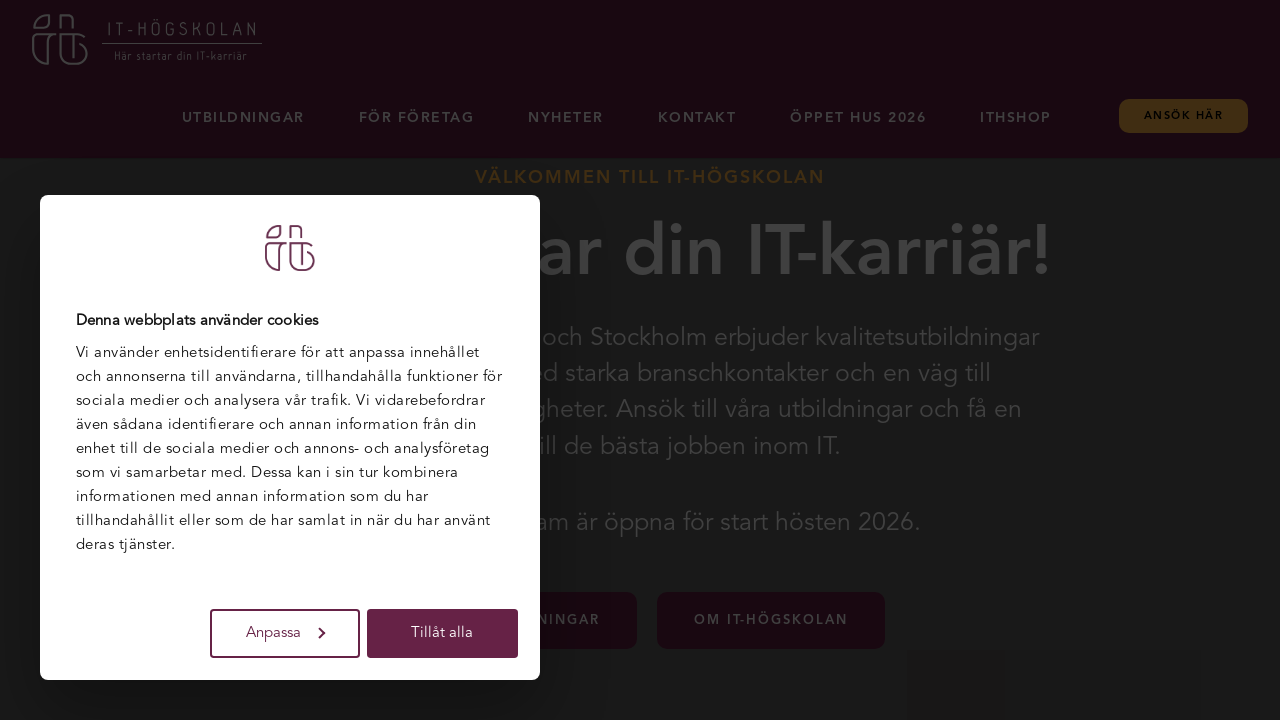